Tests window handling by clicking on a blinking text link that opens a new window/tab, then switches focus to the new window

Starting URL: https://rahulshettyacademy.com/loginpagePractise/#

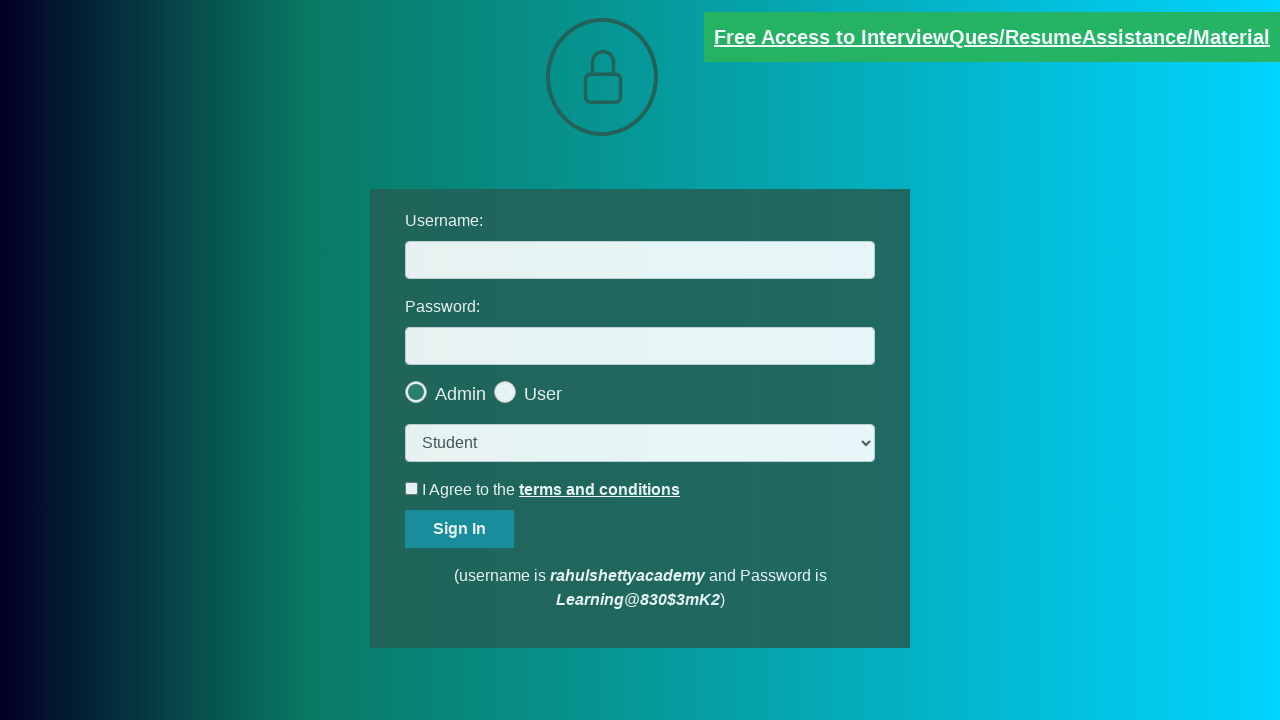

Clicked on blinking text link to open new window at (992, 37) on a.blinkingText
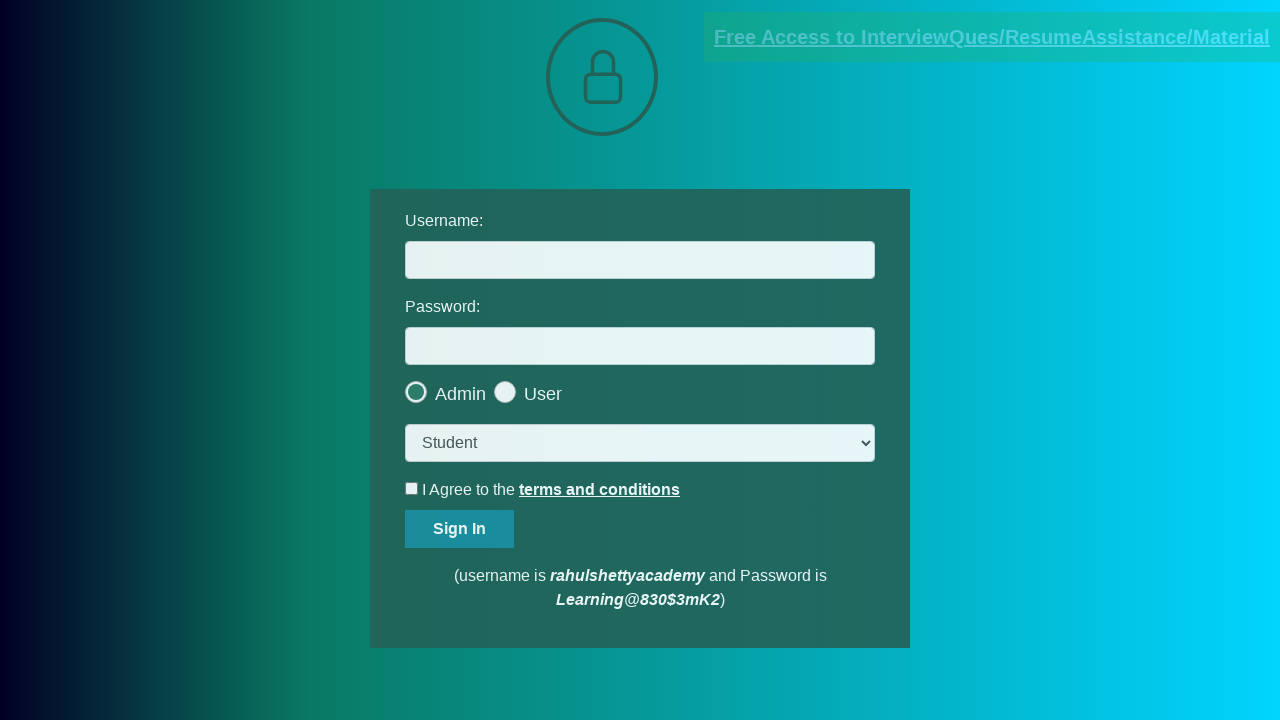

New window/tab opened and reference obtained
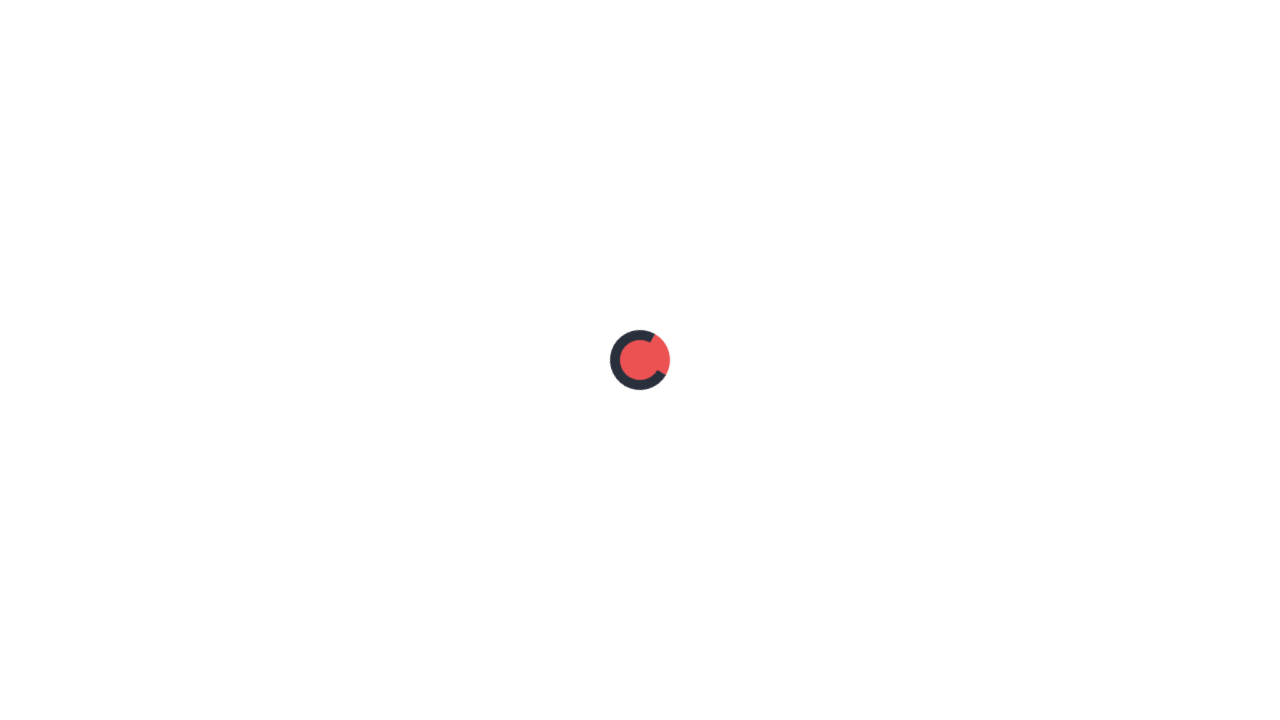

New page finished loading
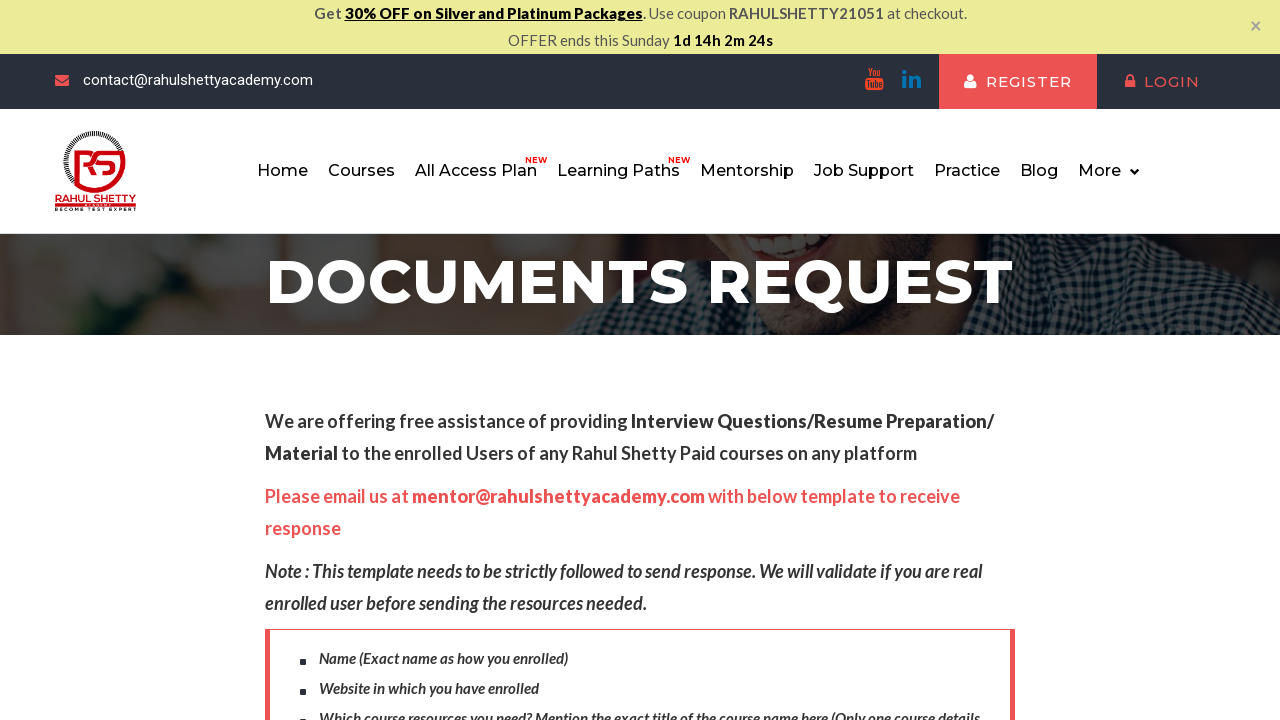

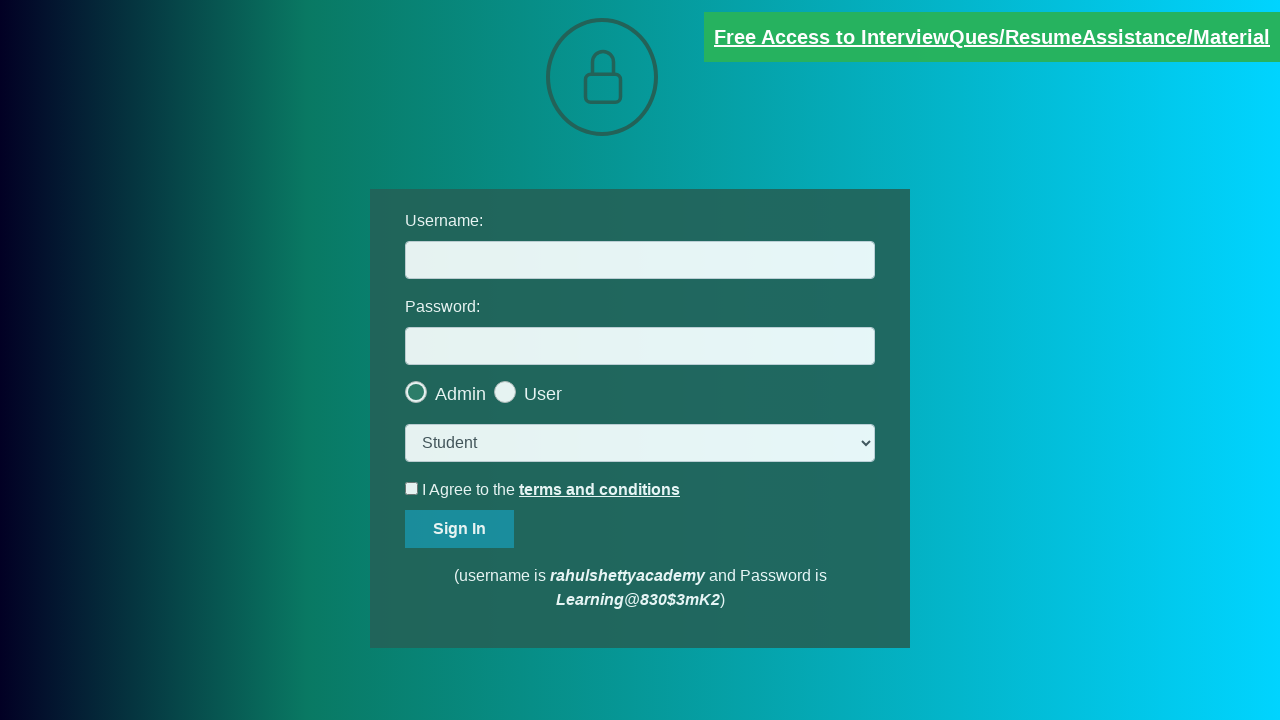